Tests the search filter functionality on a product offers page by entering "Rice" in the search field and verifying the results are filtered correctly

Starting URL: https://rahulshettyacademy.com/seleniumPractise/#/offers

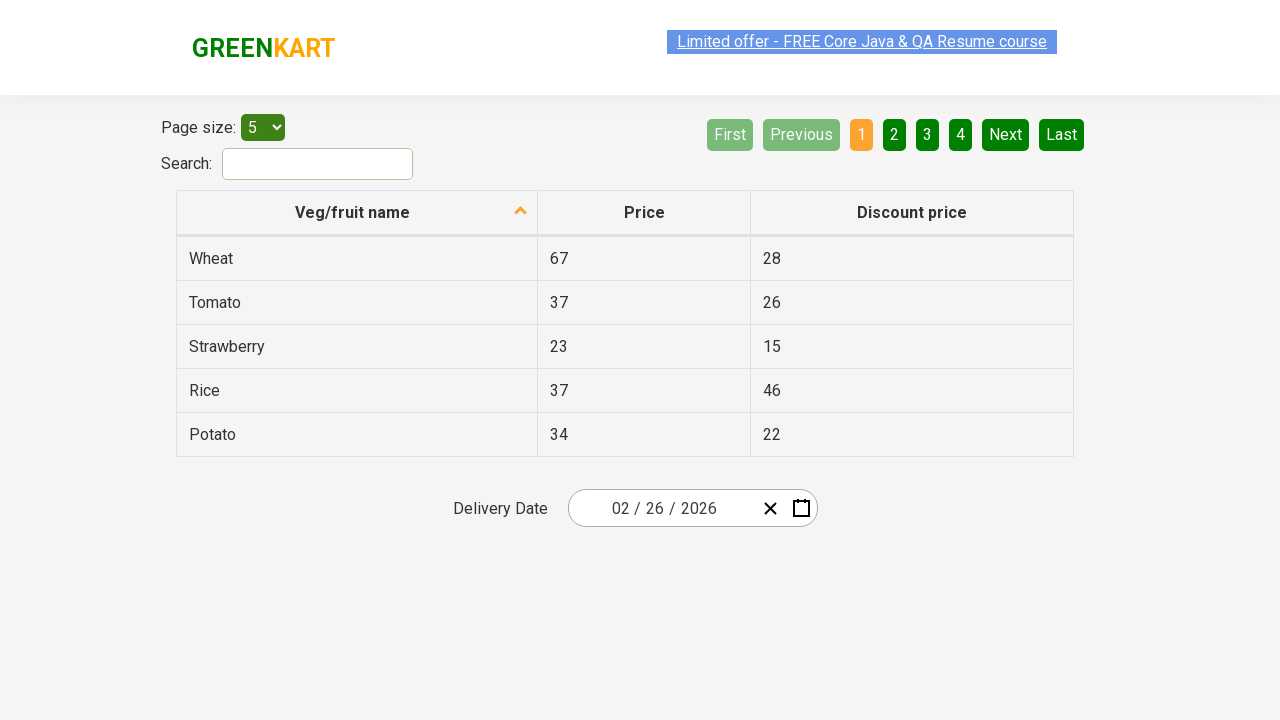

Filled search field with 'Rice' on #search-field
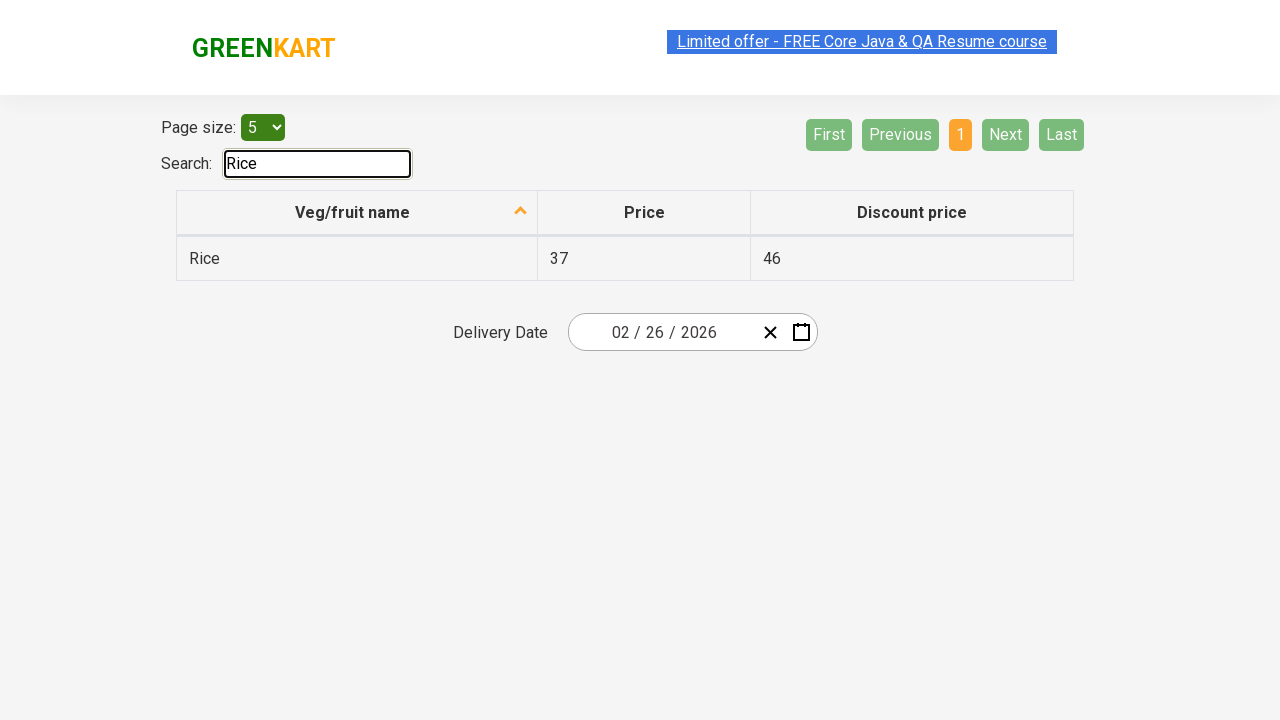

Filtered results loaded and product name cells are visible
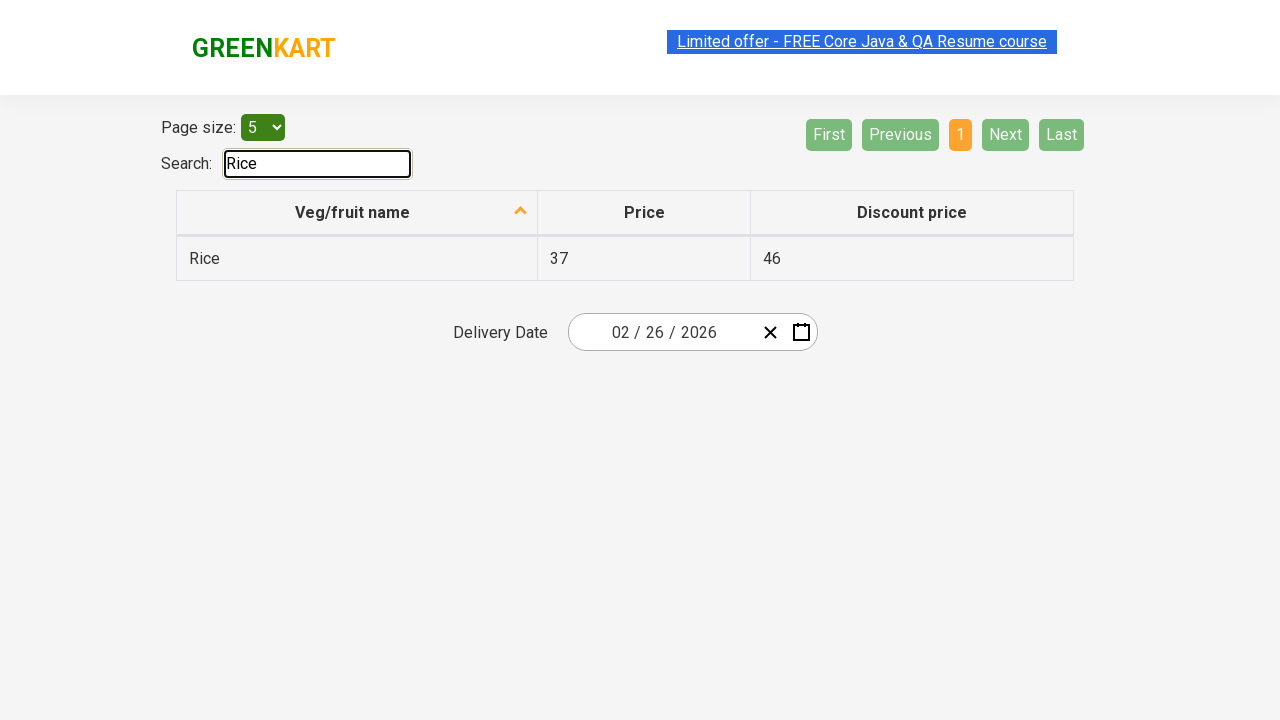

Retrieved all product name cells from filtered results
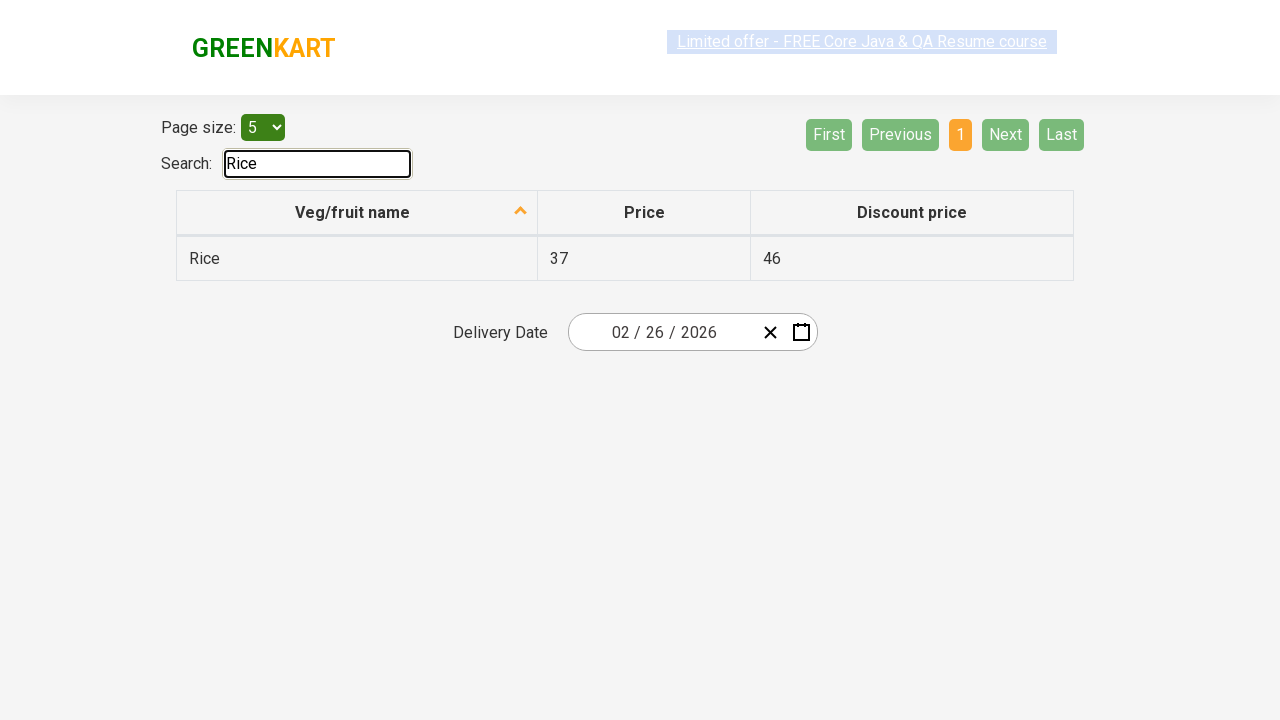

Verified product 'Rice' contains 'Rice'
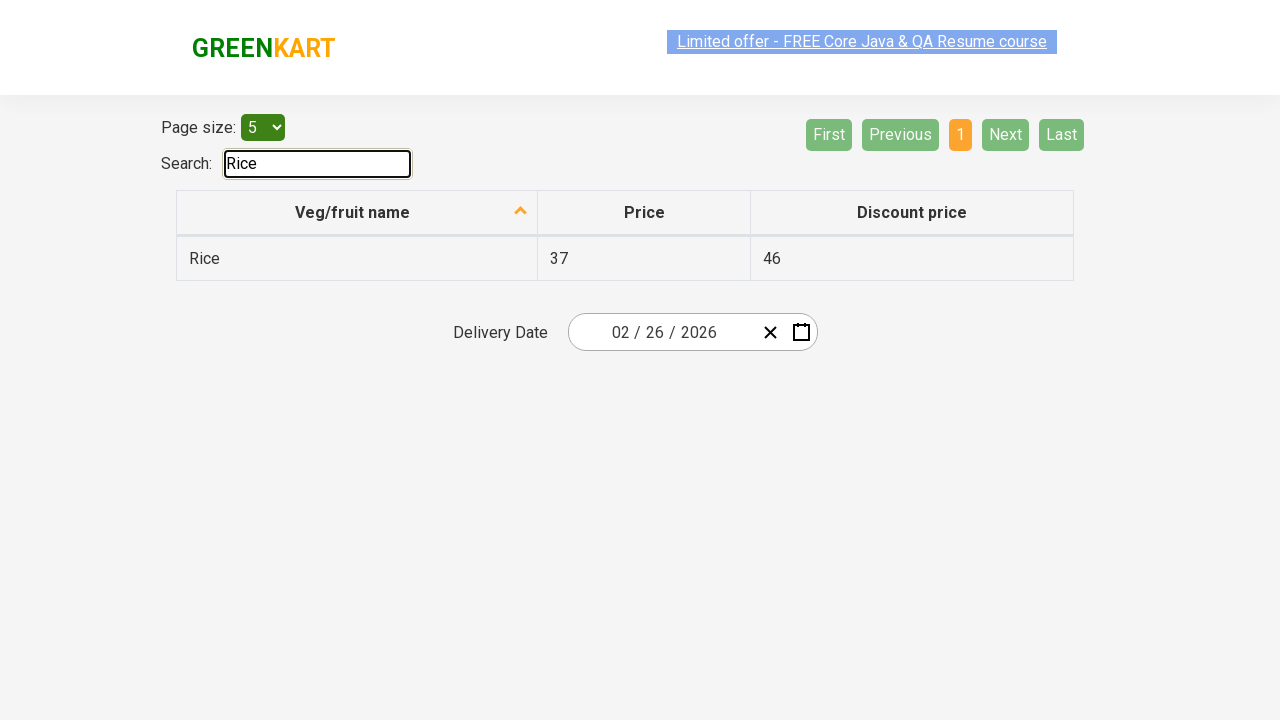

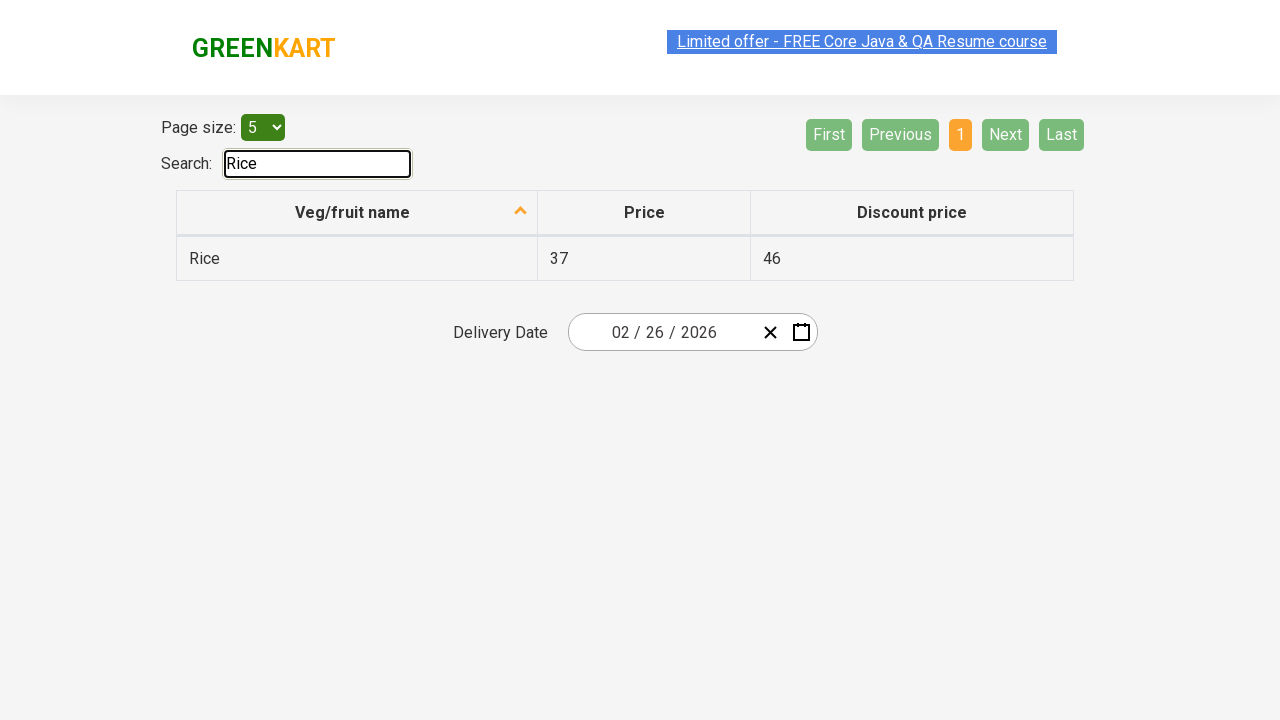